Reads a value from an element attribute, calculates a formula, fills answer and submits form

Starting URL: http://suninjuly.github.io/get_attribute.html

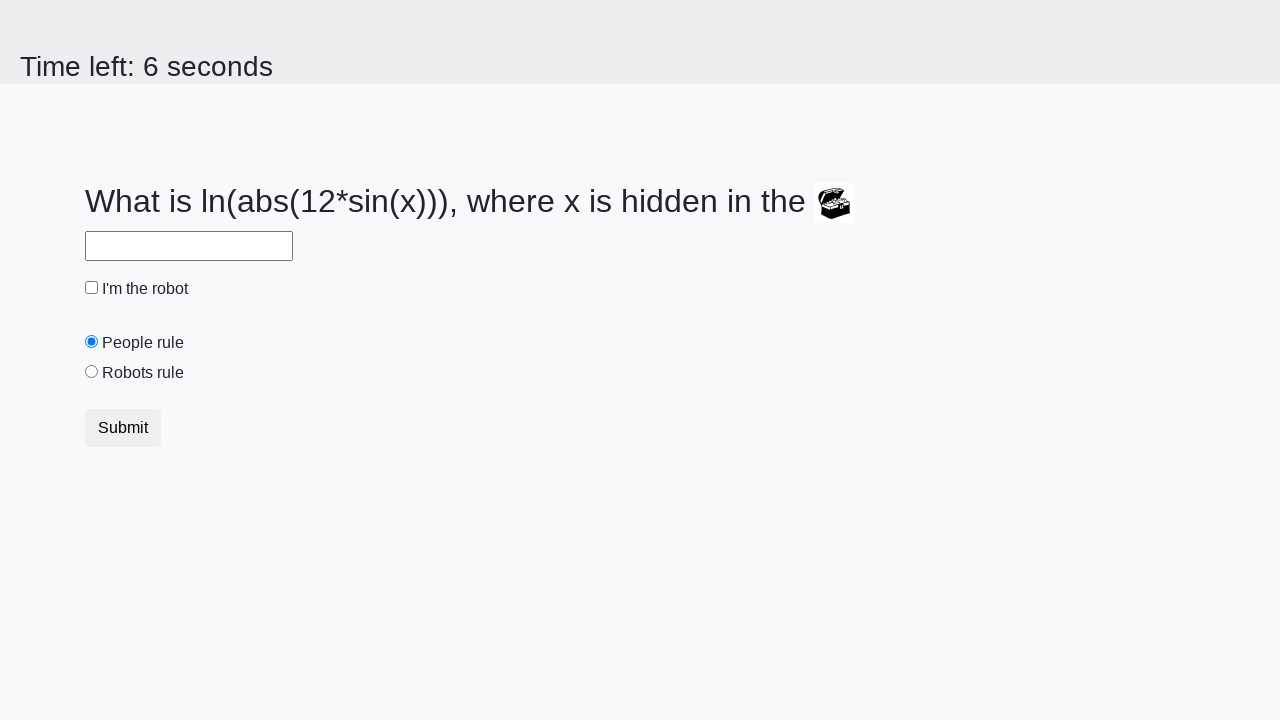

Navigated to get_attribute.html
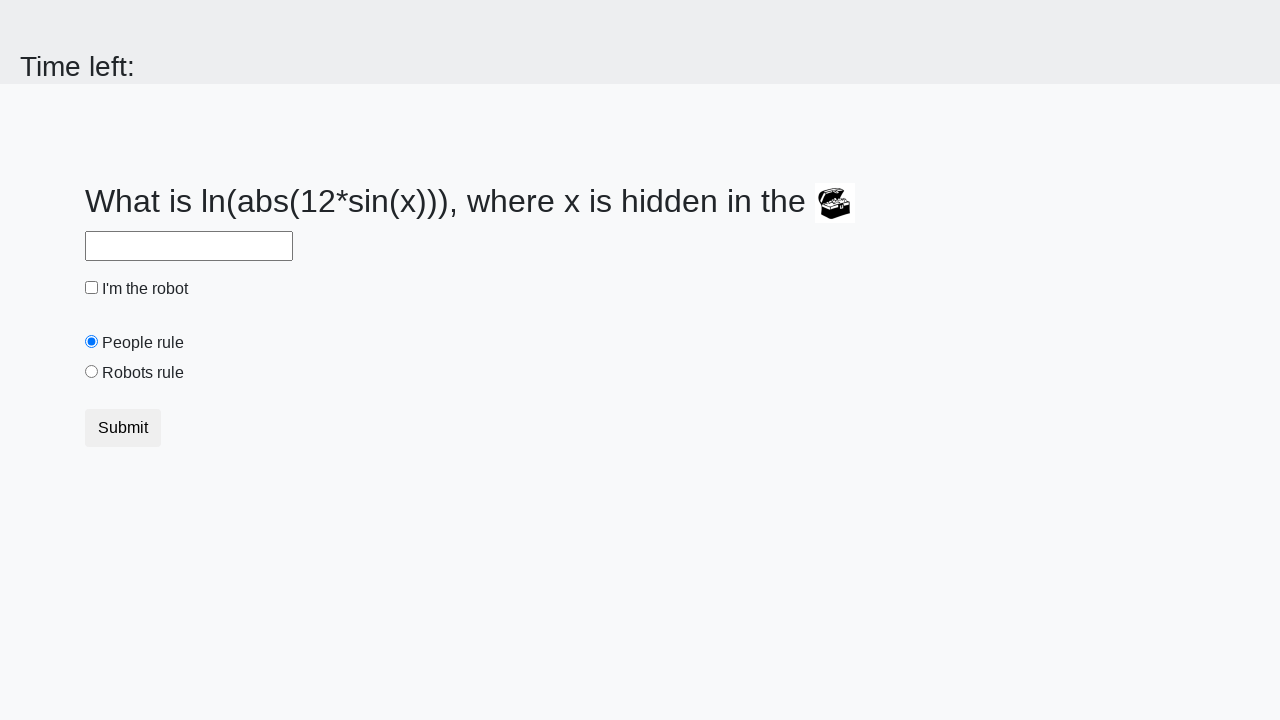

Read valuex attribute from treasure element: 92
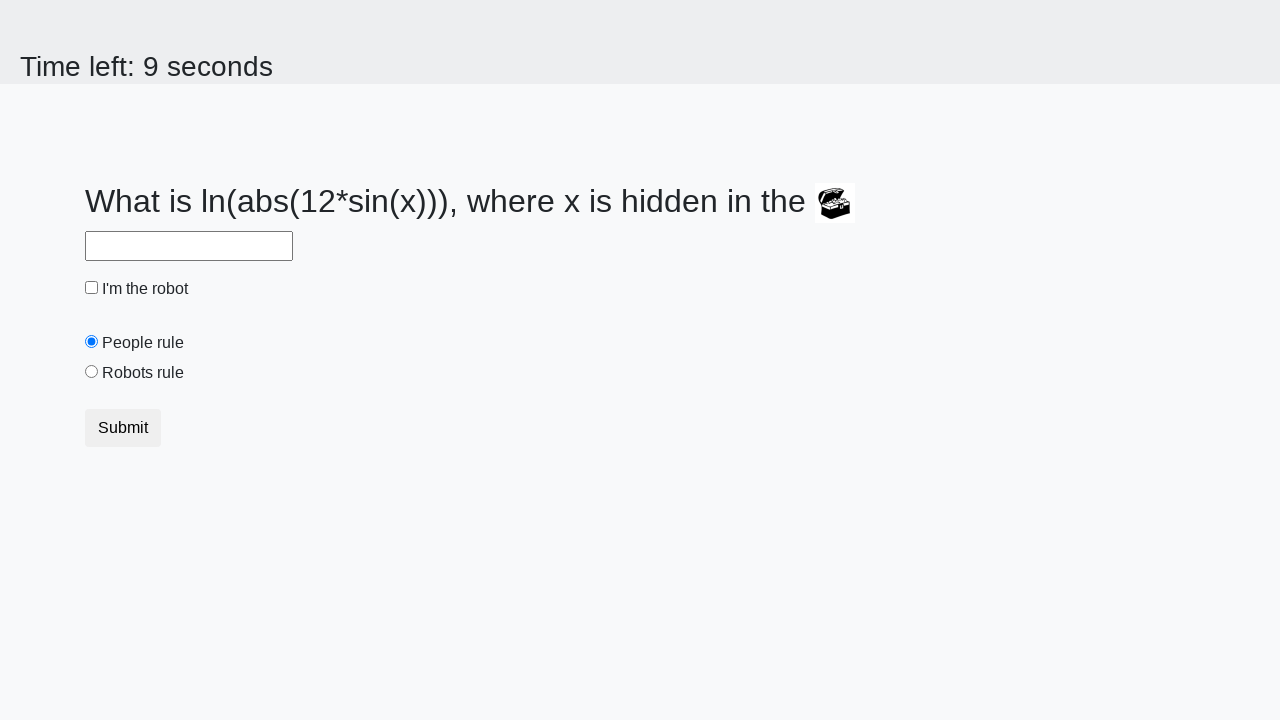

Calculated formula result: 2.2357605299609307
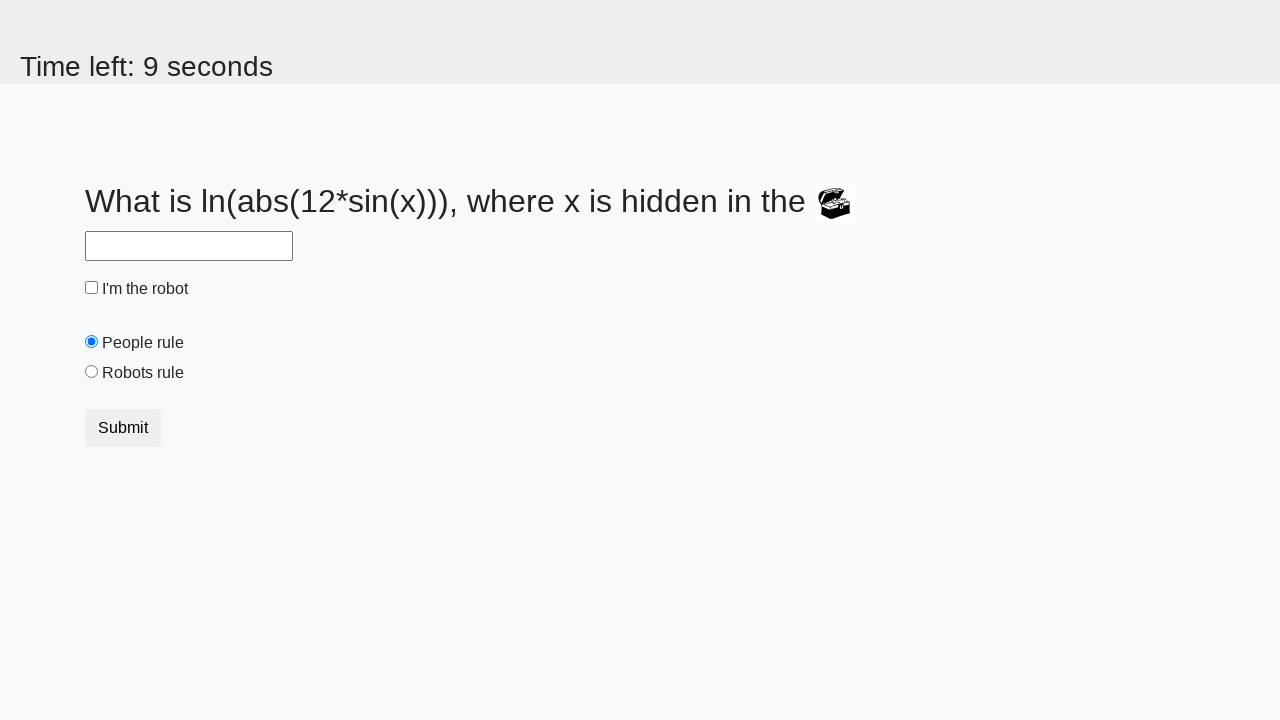

Filled answer field with calculated value on #answer
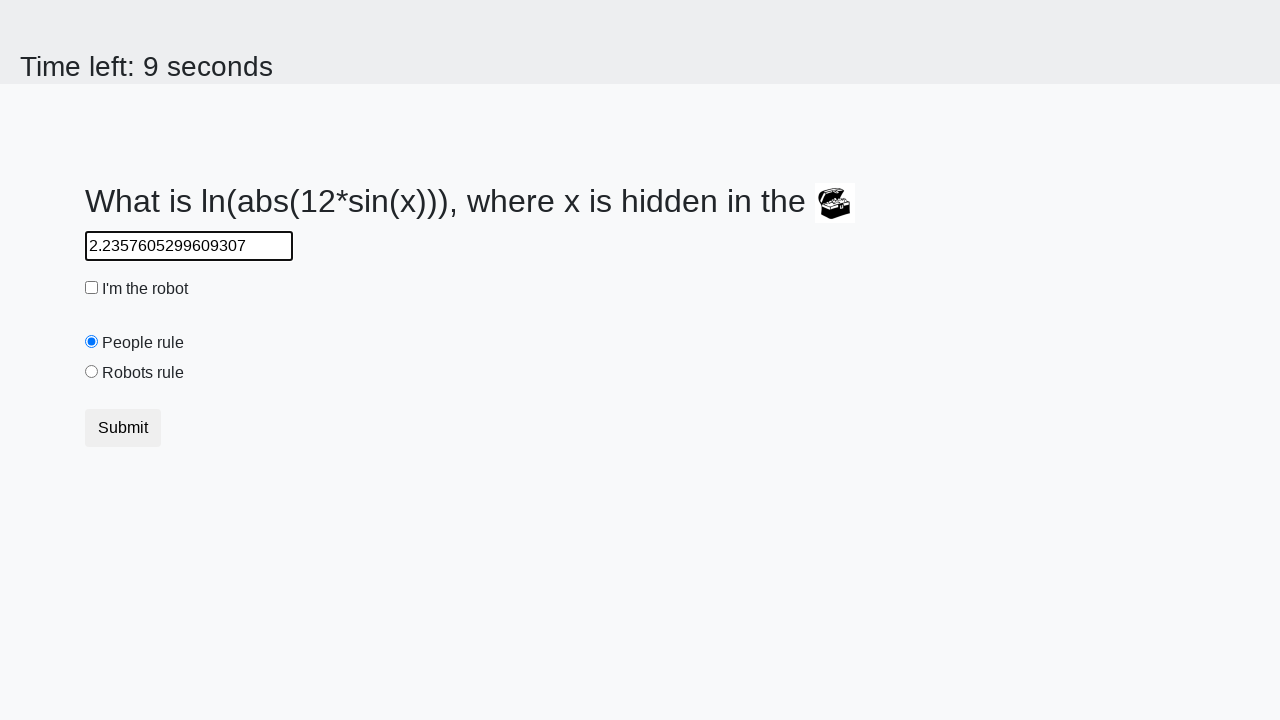

Checked the robot checkbox at (92, 288) on #robotCheckbox
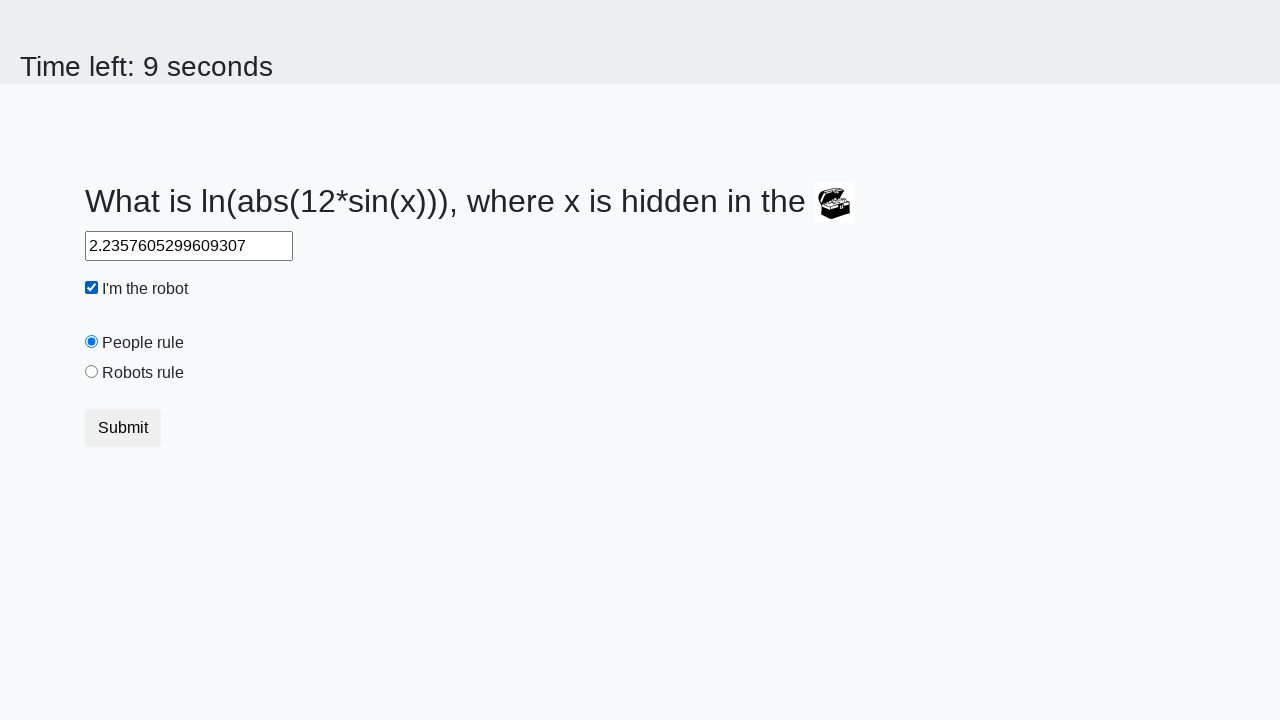

Selected the robots rule radio button at (92, 372) on #robotsRule
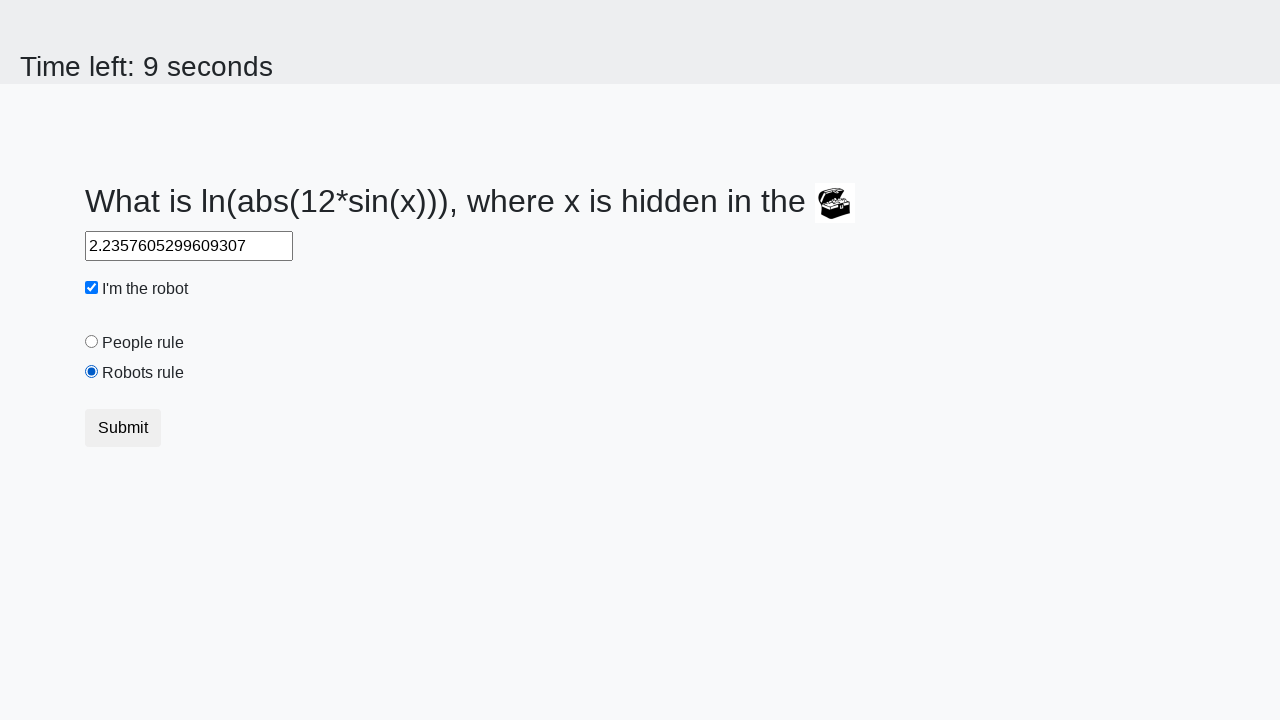

Clicked submit button to submit form at (123, 428) on .btn.btn-default
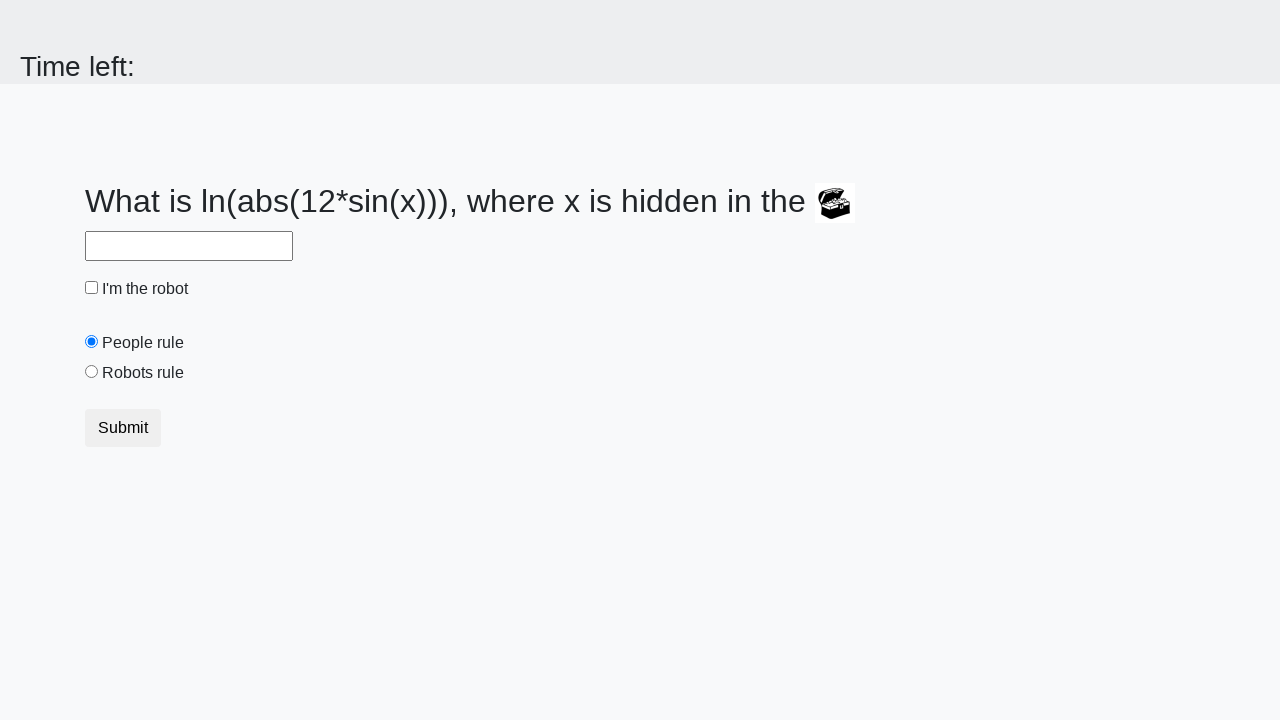

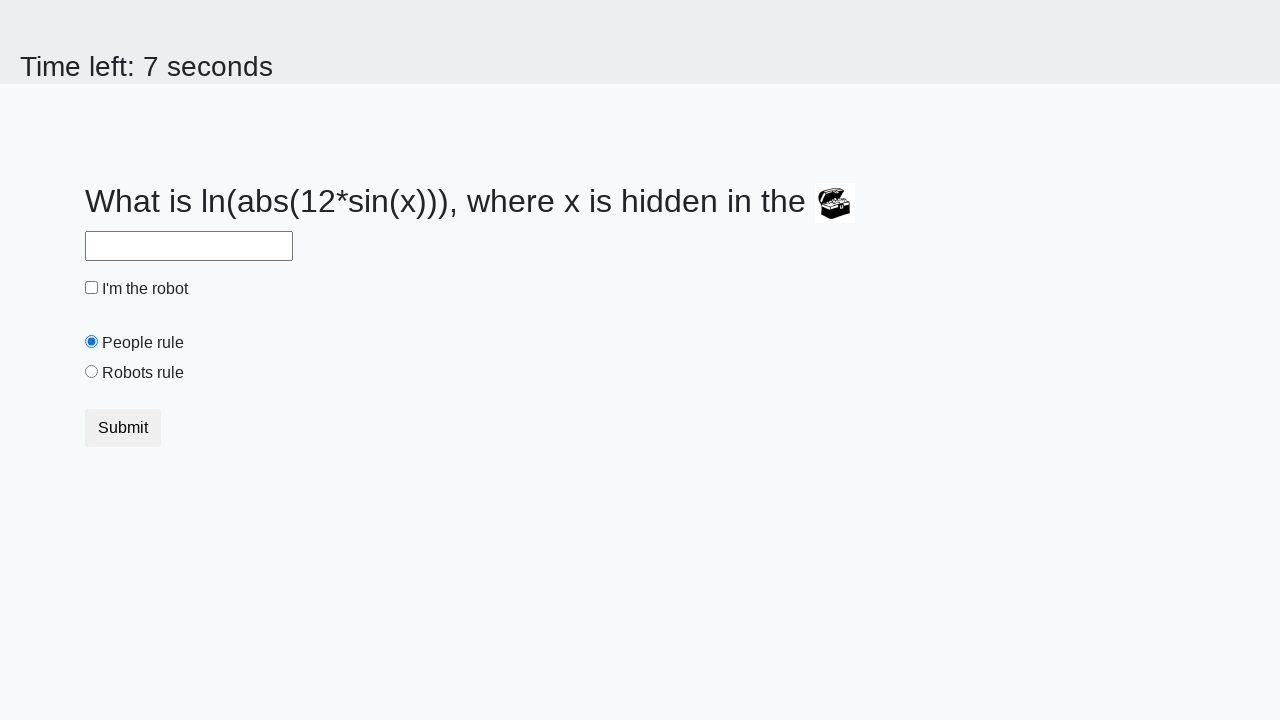